Tests the public phone directory (phonebook) functionality by searching for business and private phone listings with various search criteria including name, location, street, and phone number.

Starting URL: https://telemach.ba/

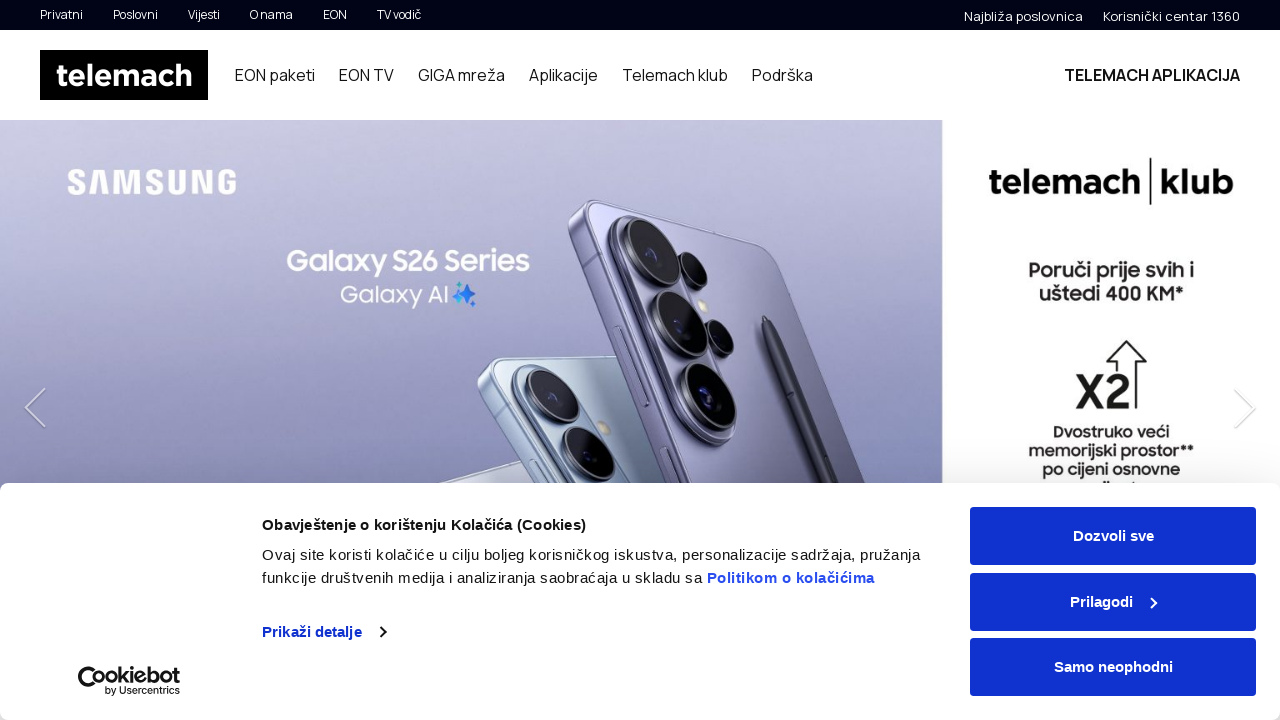

Clicked on public phonebook link in footer at (747, 361) on #ft-navigation > li:nth-child(4) > ul > li > a
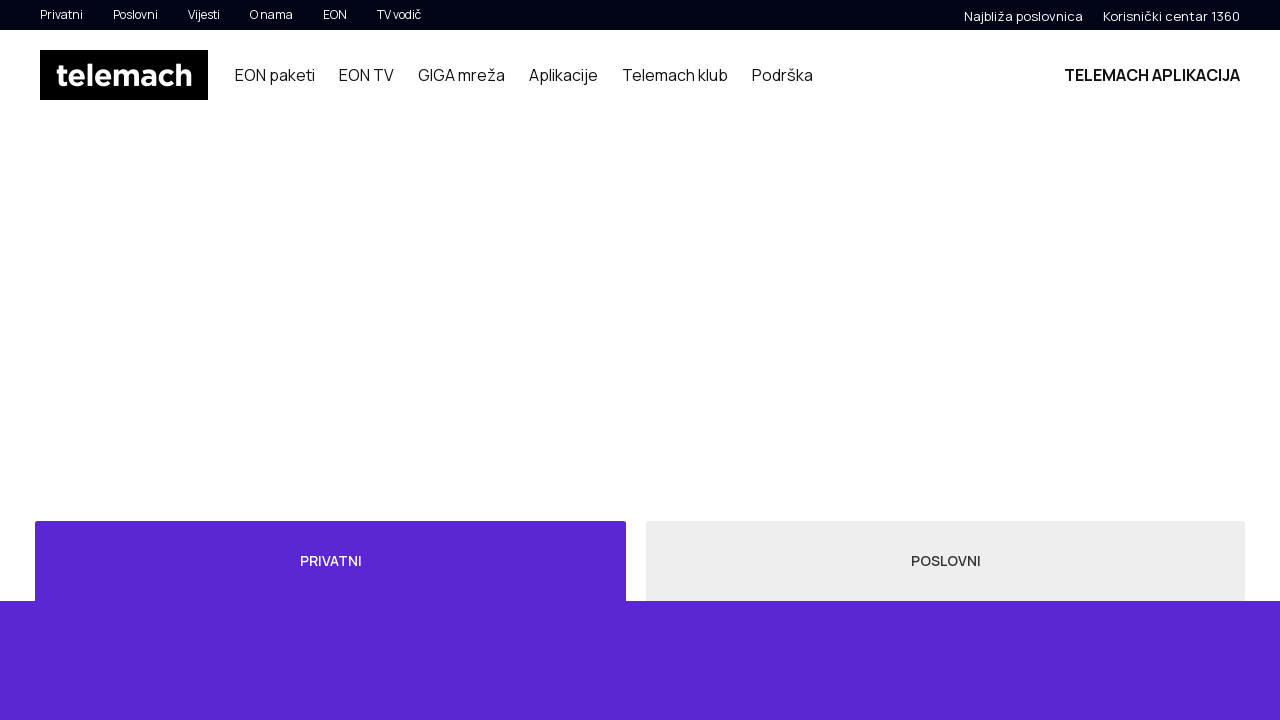

Waited for phonebook page to load
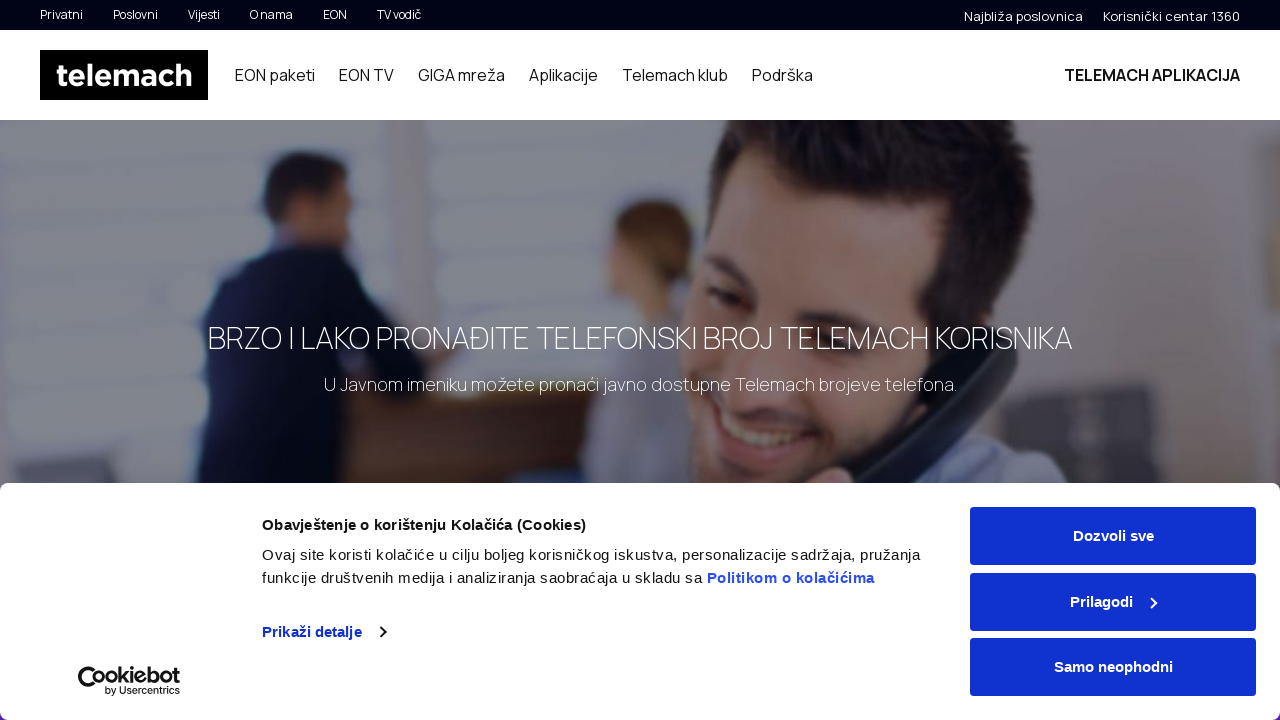

Clicked on business (poslovni) tab at (946, 361) on #myTab > li:nth-child(2) > a
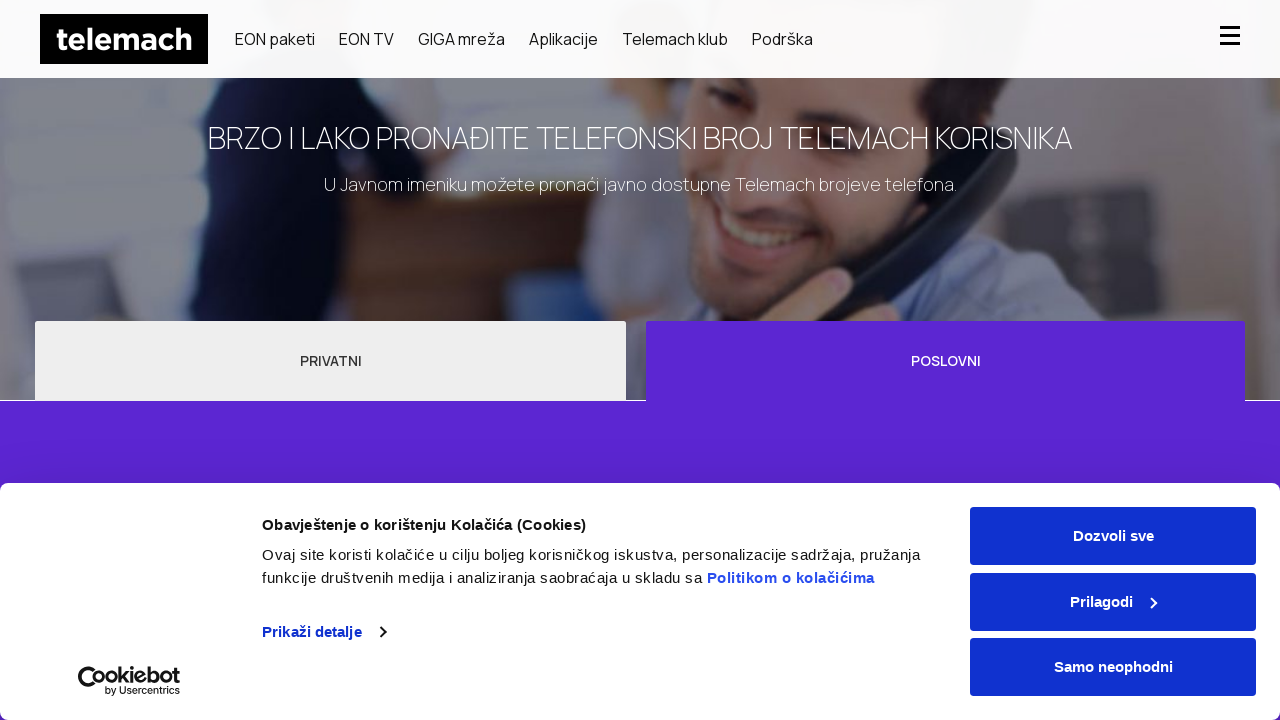

Waited for business tab to load
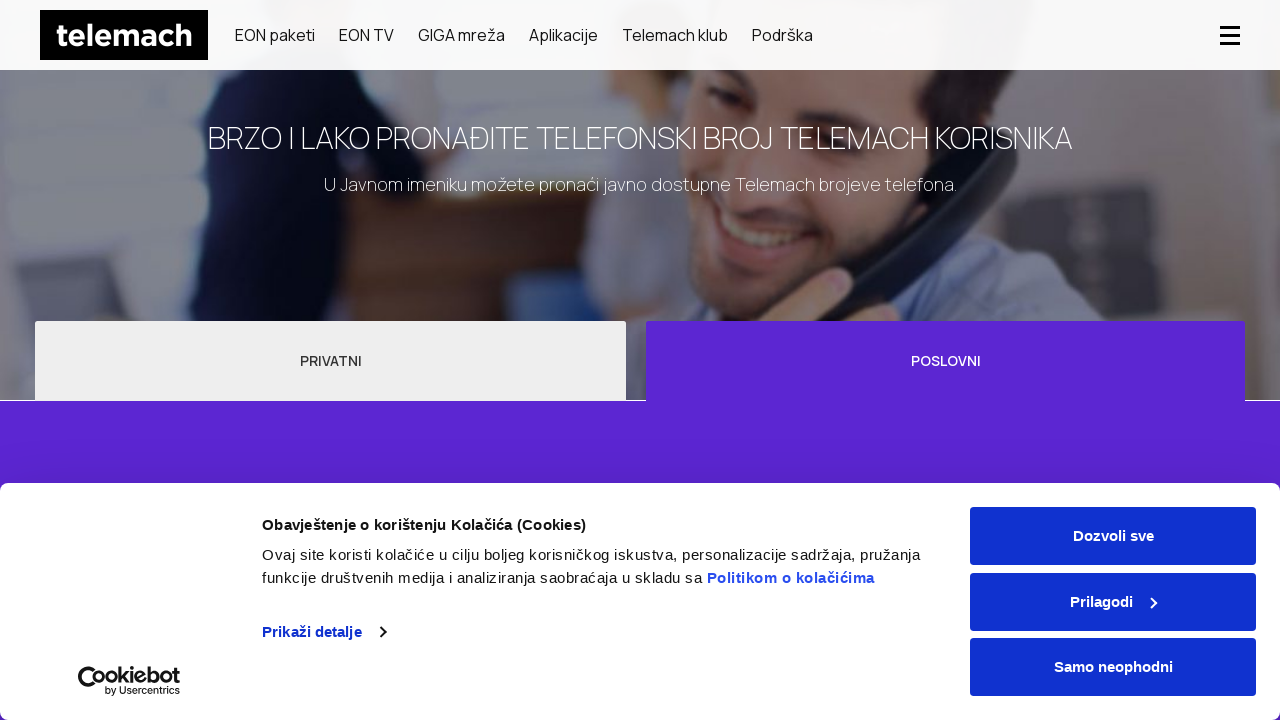

Filled business name field with 'Firma DOO' on #phonebook-app > div > form > div > div:nth-child(1) > input
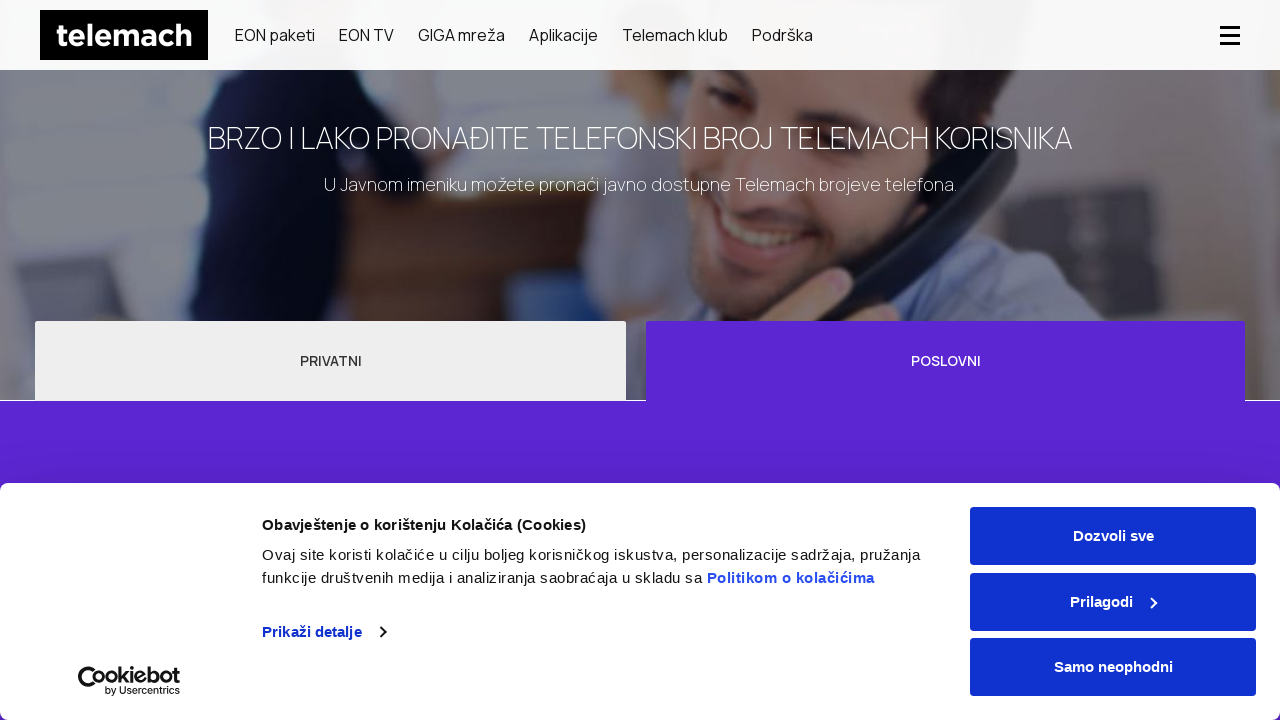

Opened location dropdown for business search at (1053, 361) on #phonebook-app > div > form > div > div:nth-child(2) > div > div > input
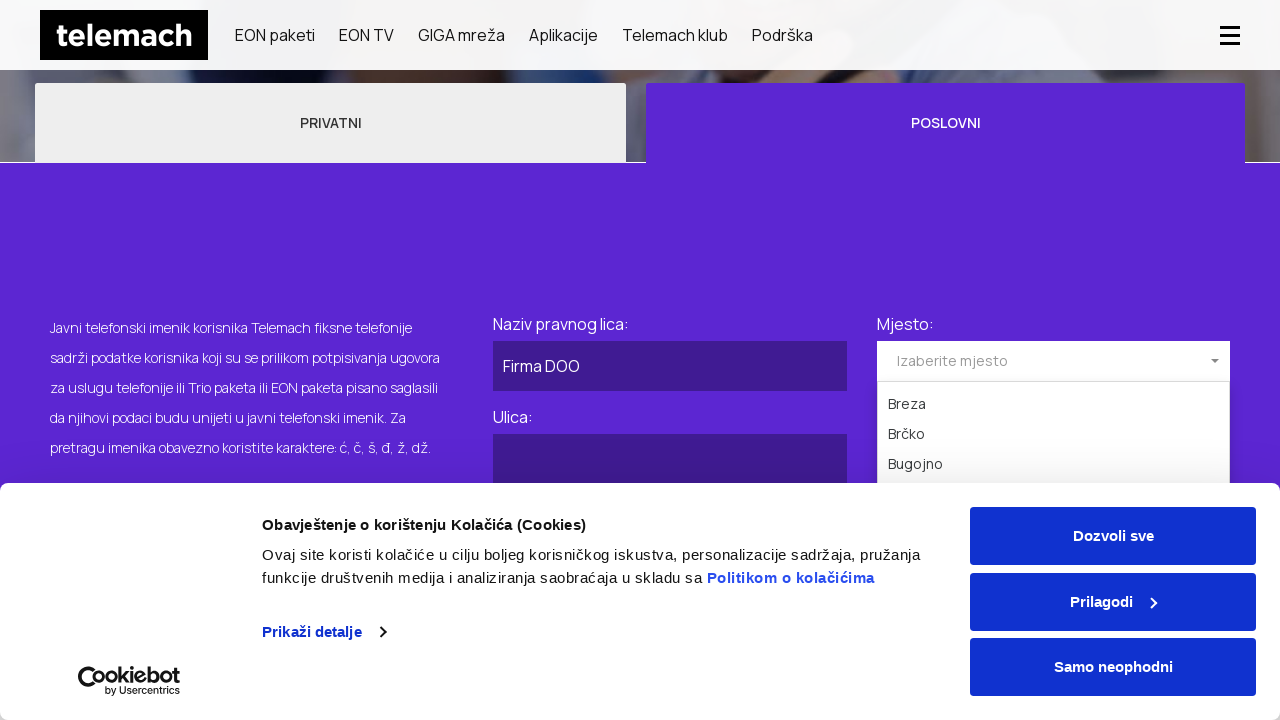

Waited for location dropdown to expand
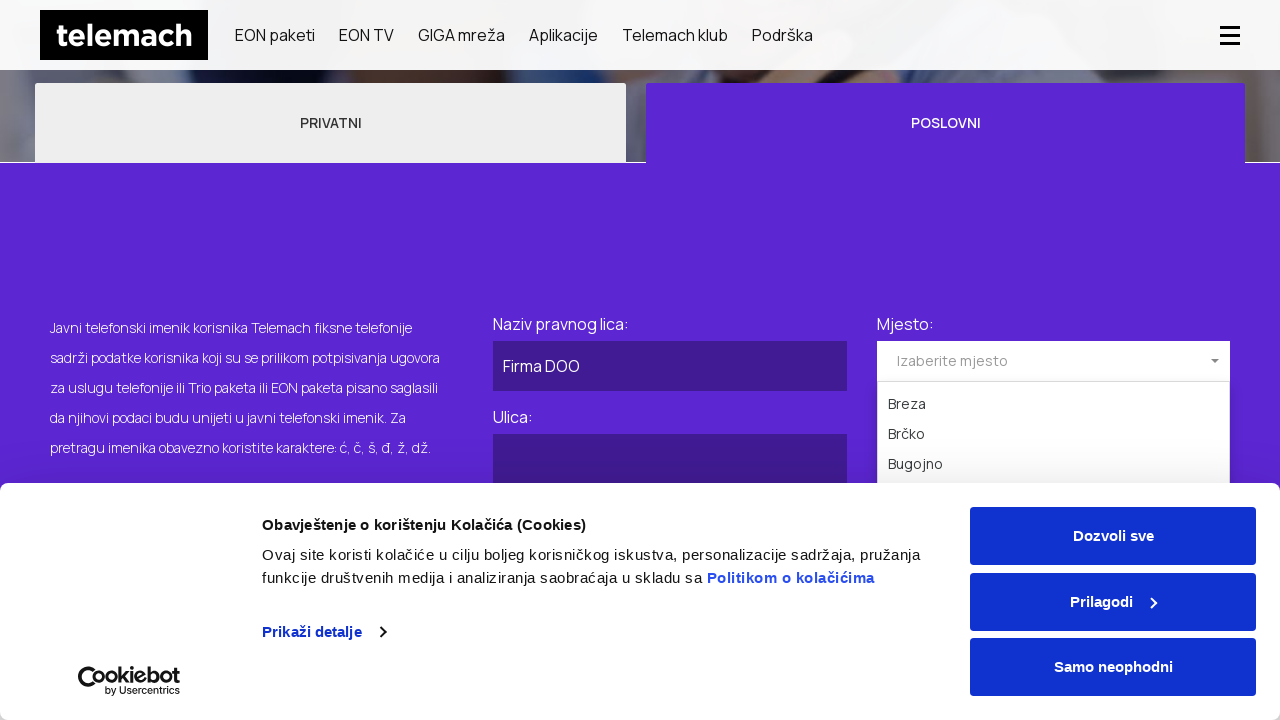

Selected Kiseljak location from dropdown at (1053, 361) on #phonebook-app > div > form > div > div:nth-child(2) > div > ul > li:nth-child(1
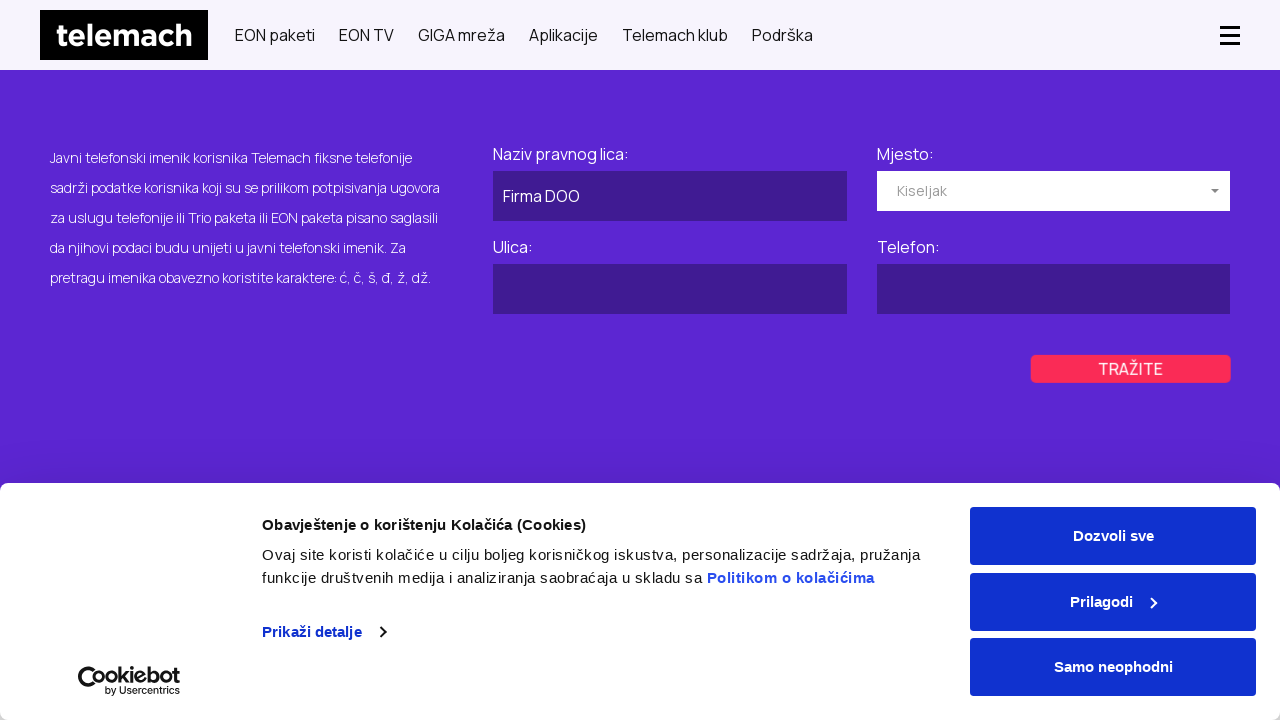

Waited for location selection to apply
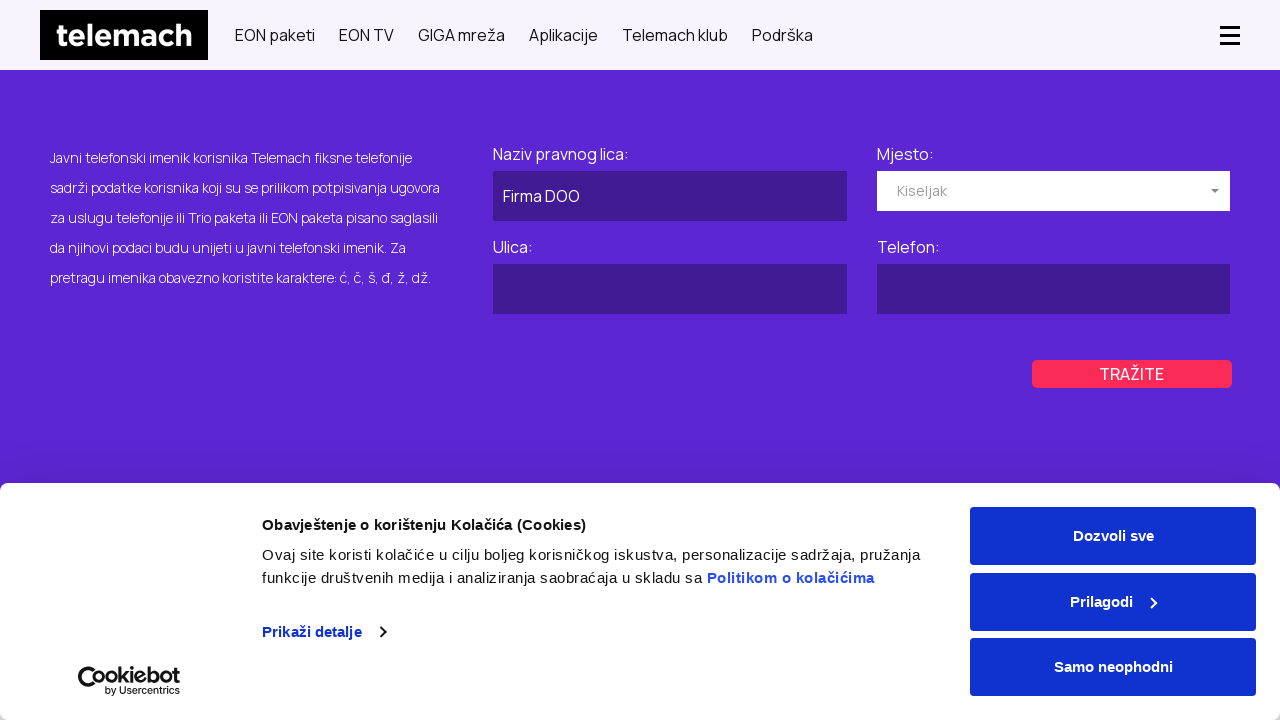

Filled street field with 'Industrijska 22' for business on #phonebook-app > div > form > div > div:nth-child(3) > input
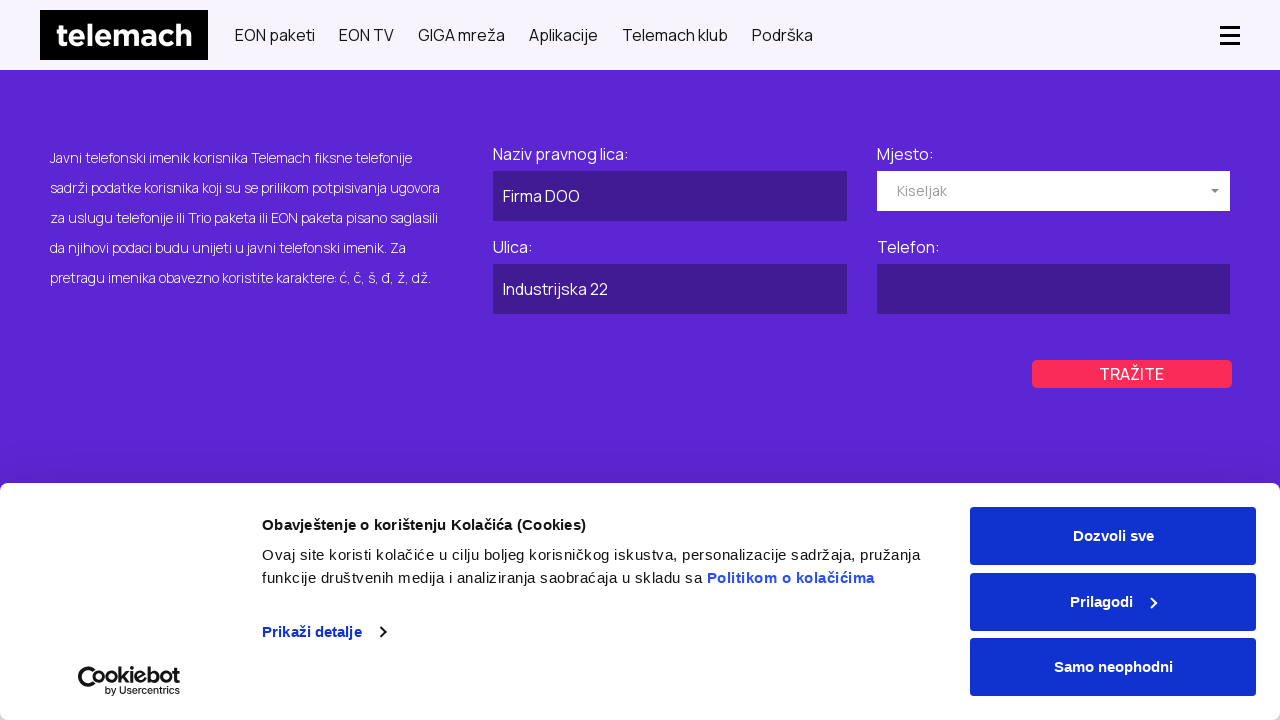

Filled phone field with '030 555 123' for business on #phonebook-app > div > form > div > div:nth-child(4) > input
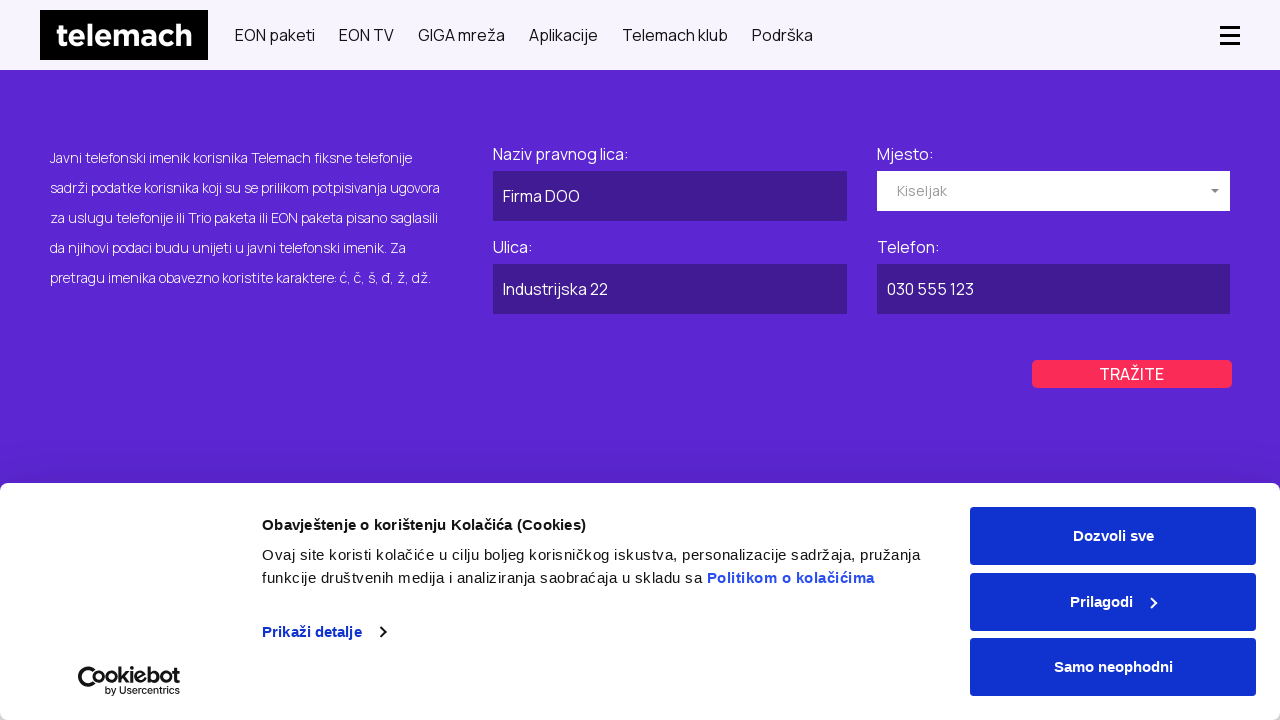

Clicked search button for business directory at (1132, 374) on #phonebook-app > div > form > div > div.field-wrapper.col-xs-12.col-sm-6.col-lg-
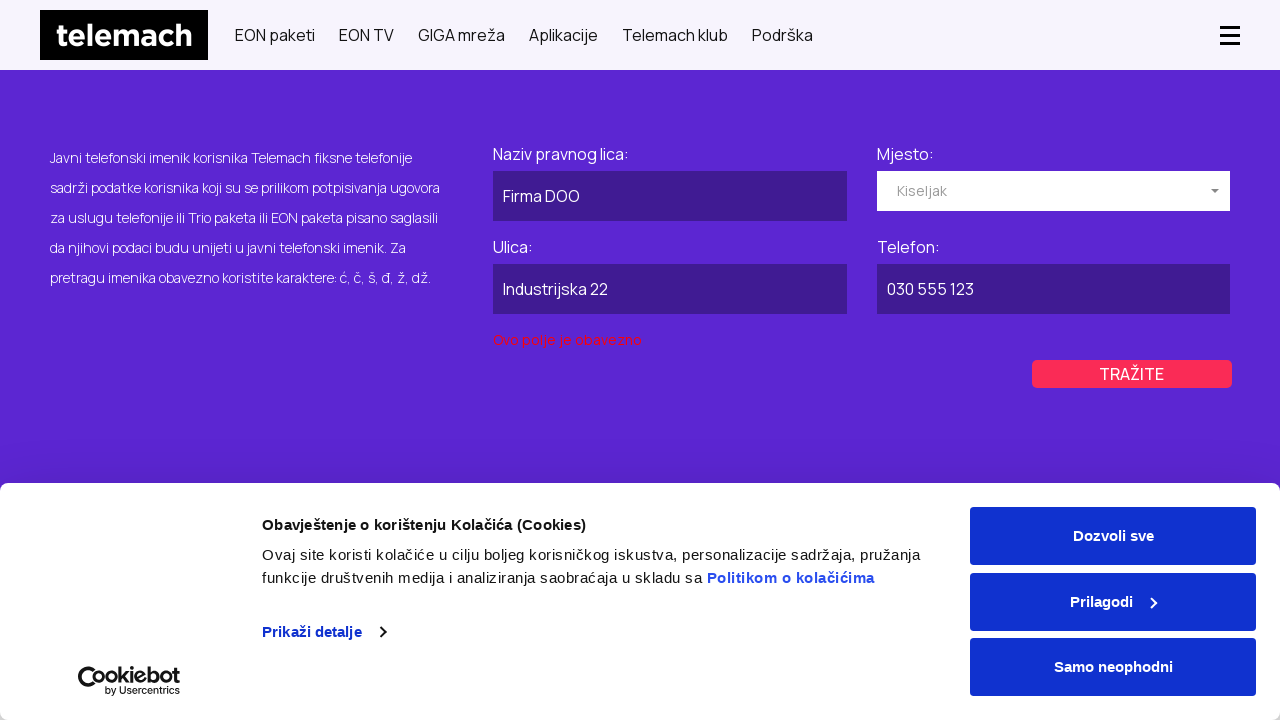

Waited for business search results to load
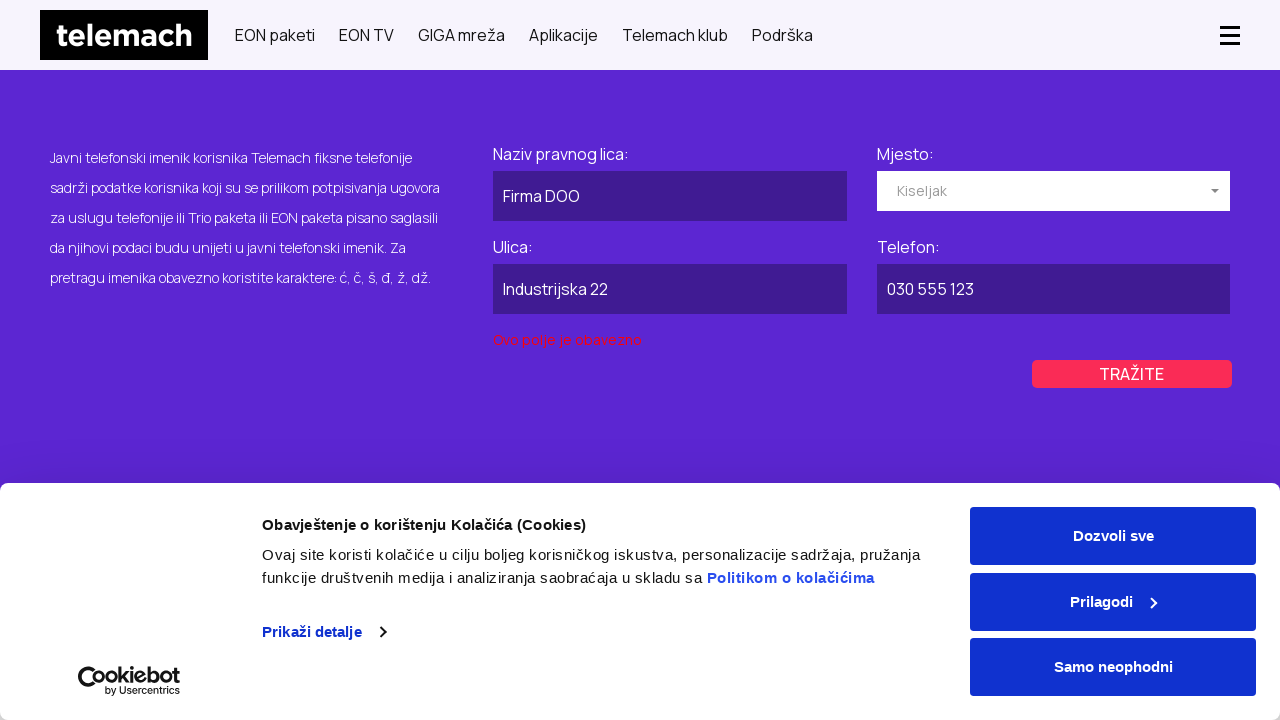

Clicked on private listings tab at (330, 361) on #myTab > li:nth-child(1) > a
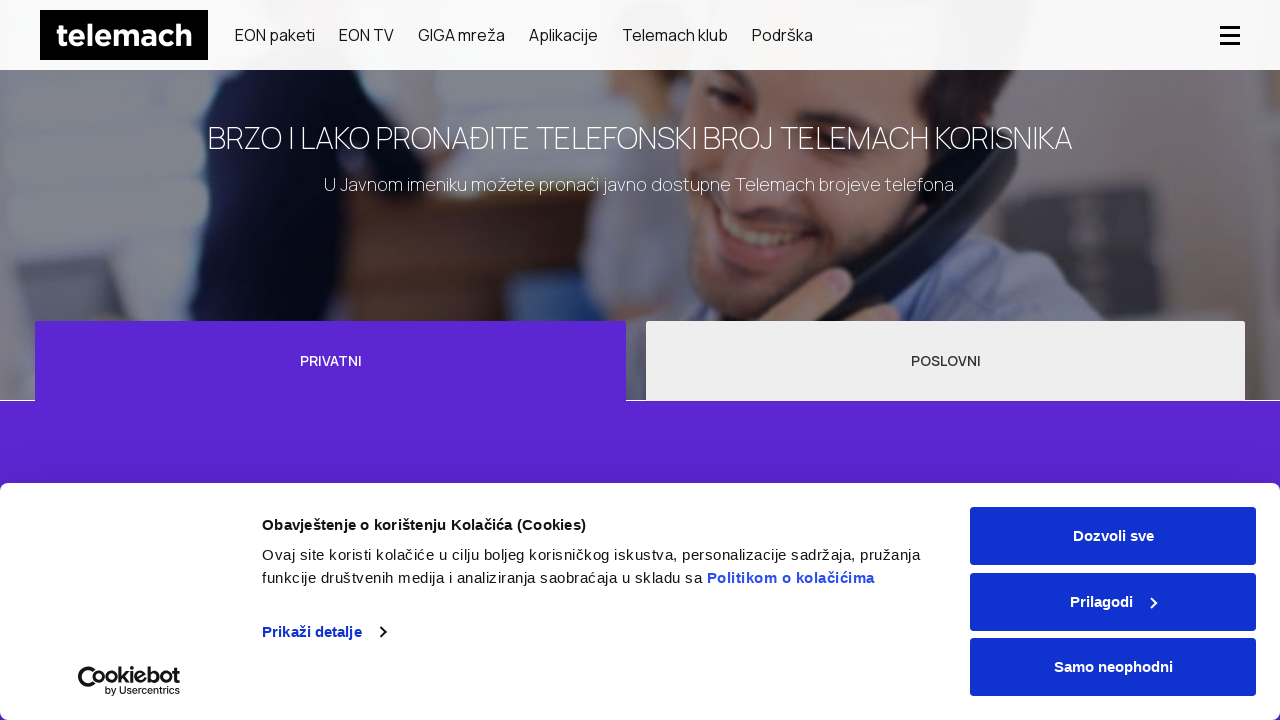

Waited for private tab to load
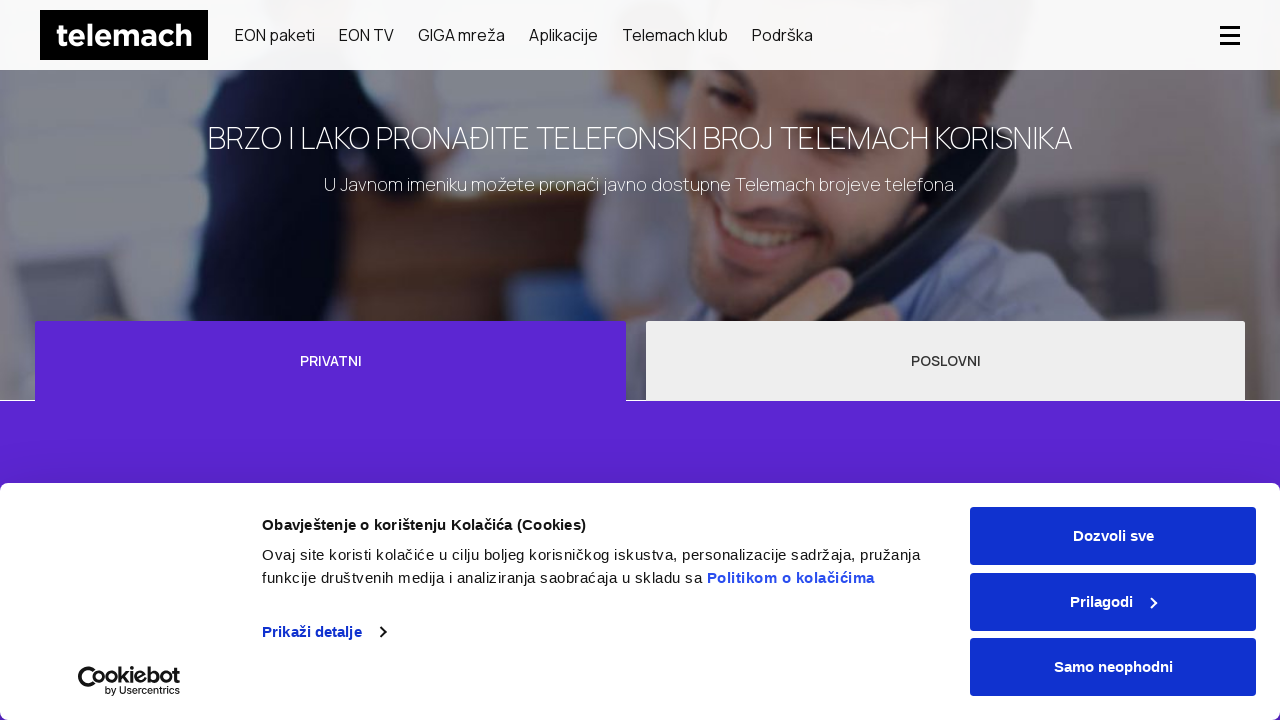

Filled first name field with 'Emir' on #phonebook-private-app > div > form > div > div:nth-child(1) > input
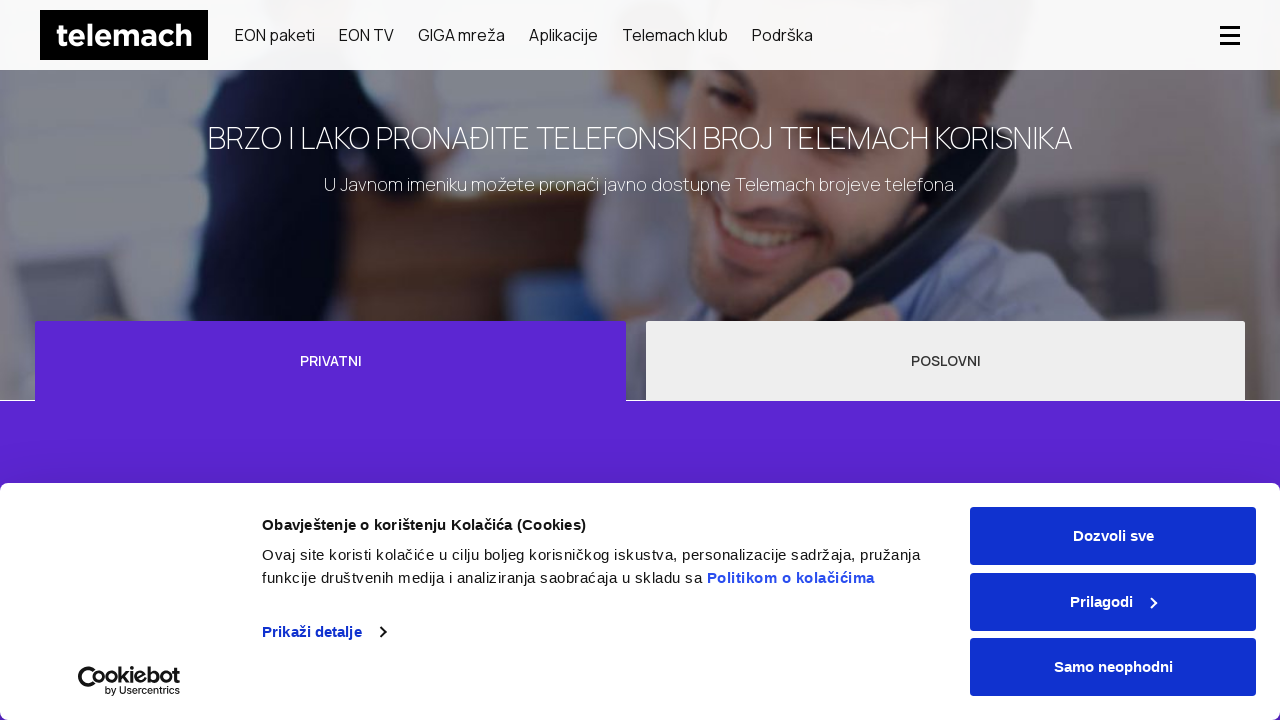

Filled last name field with 'Suljagic' on #phonebook-private-app > div > form > div > div:nth-child(2) > input
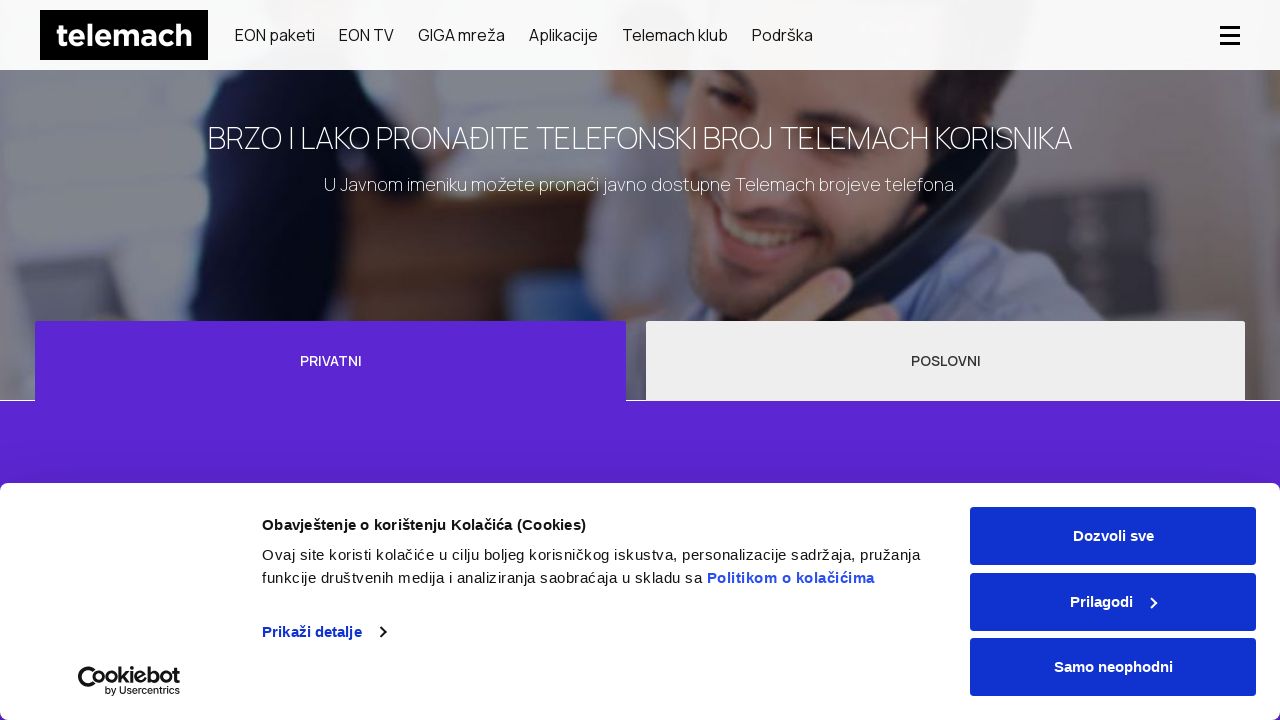

Opened location dropdown for private search at (670, 360) on #phonebook-private-app > div > form > div > div:nth-child(3) > div > div > input
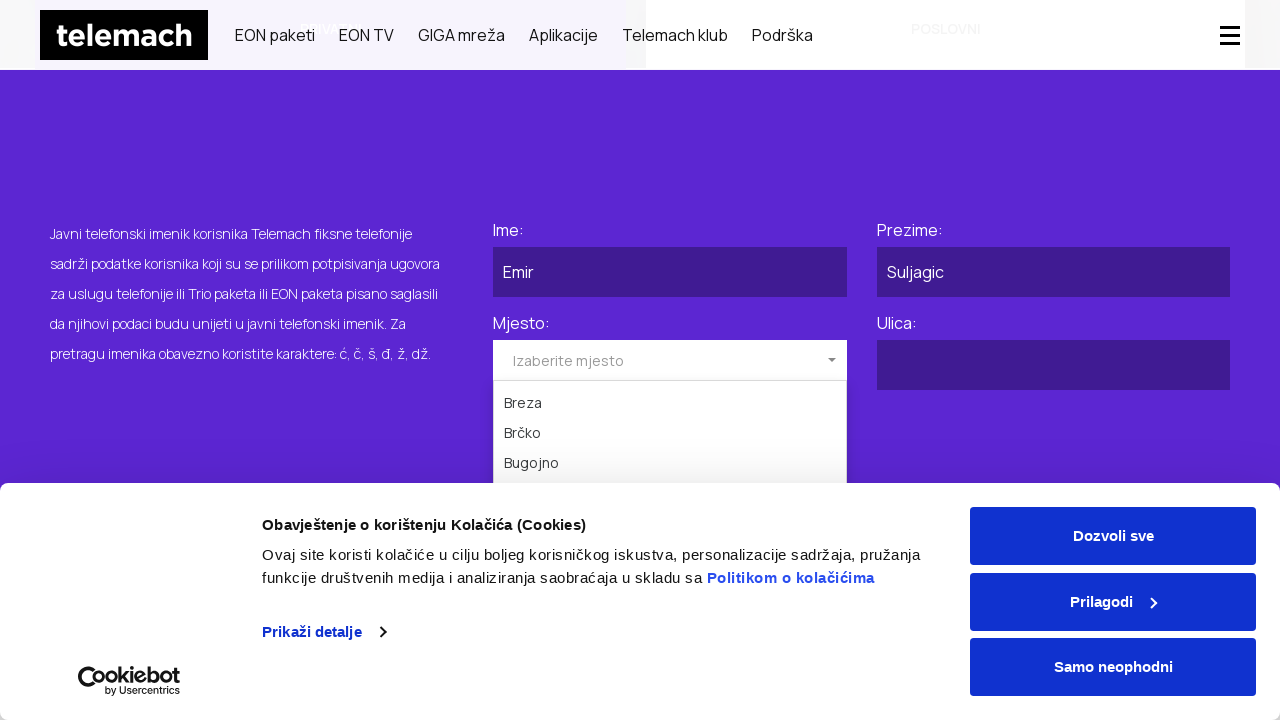

Waited for private location dropdown to expand
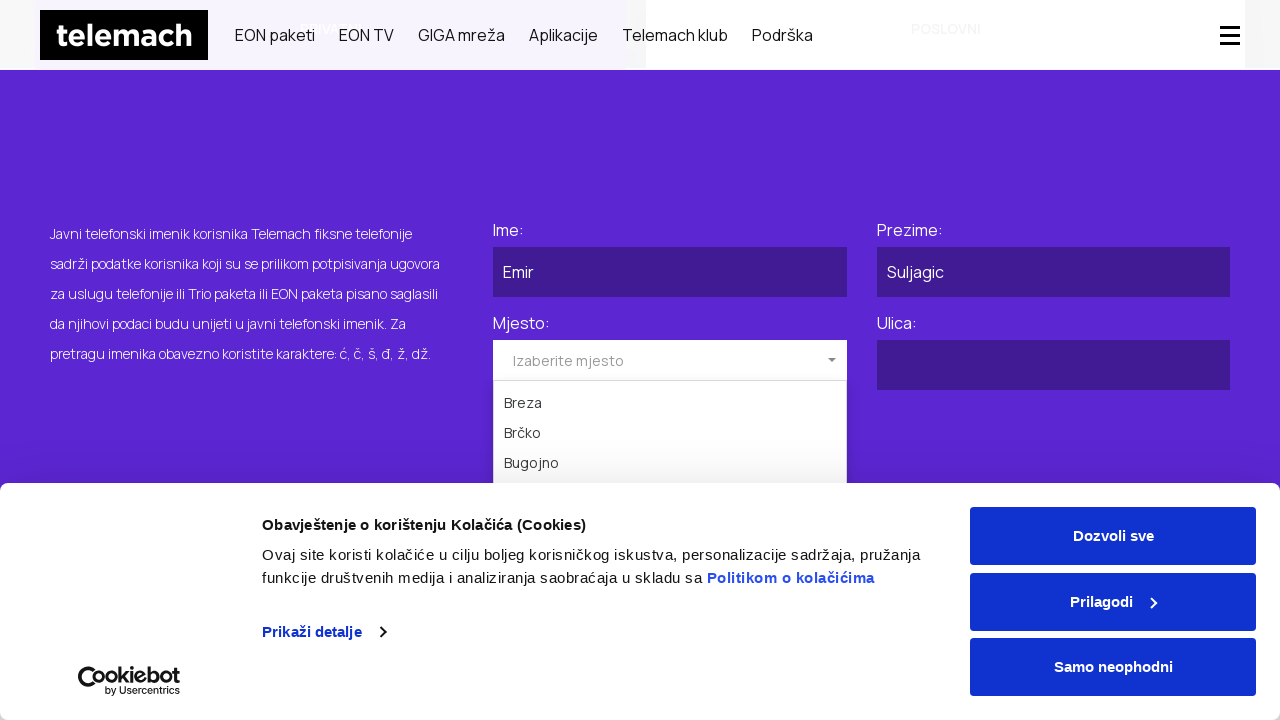

Selected Capljina location from dropdown at (670, 360) on #phonebook-private-app > div > form > div > div:nth-child(3) > div > ul > li:nth
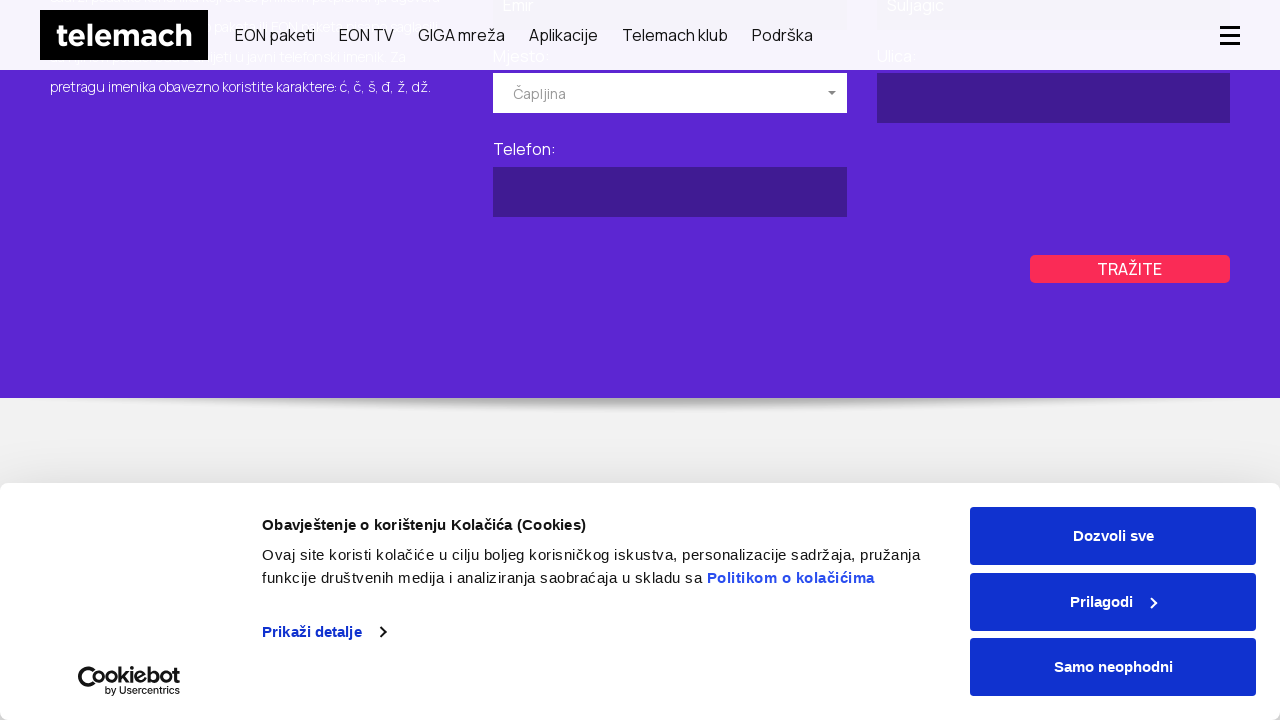

Waited for Capljina location selection to apply
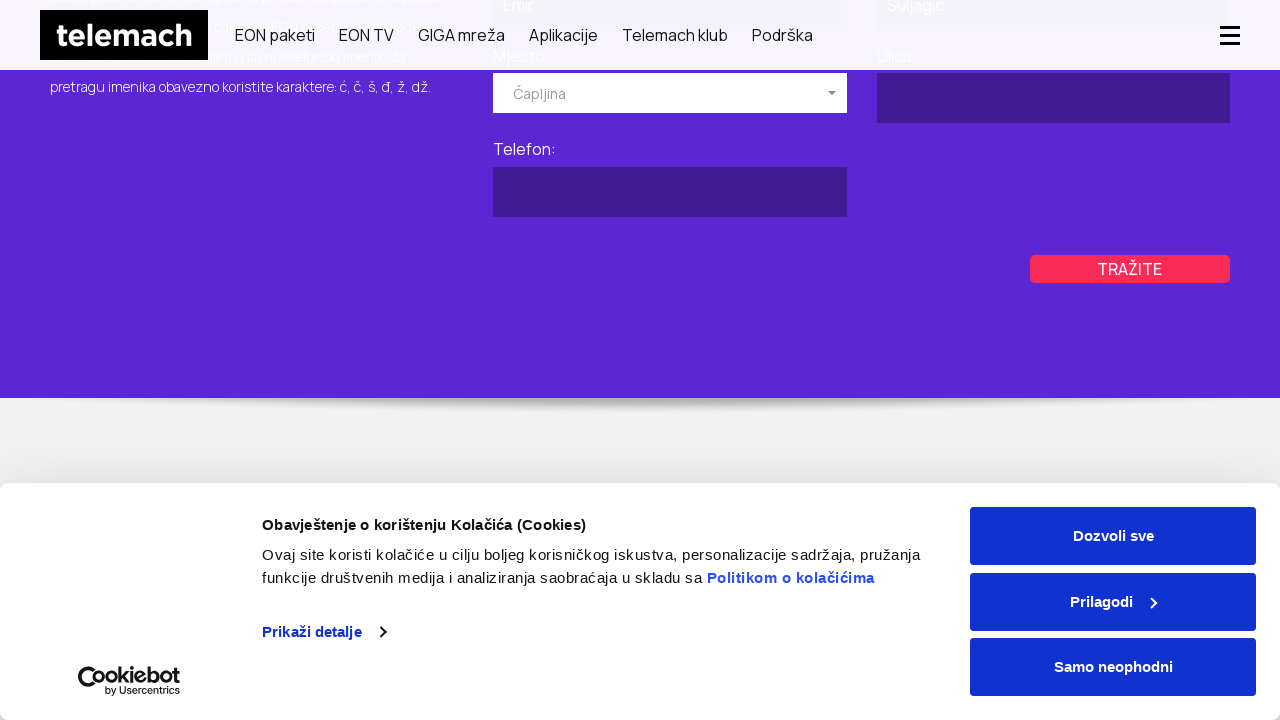

Filled street field with 'Hercegovacka 10' for private search on #phonebook-private-app > div > form > div > div:nth-child(4) > input
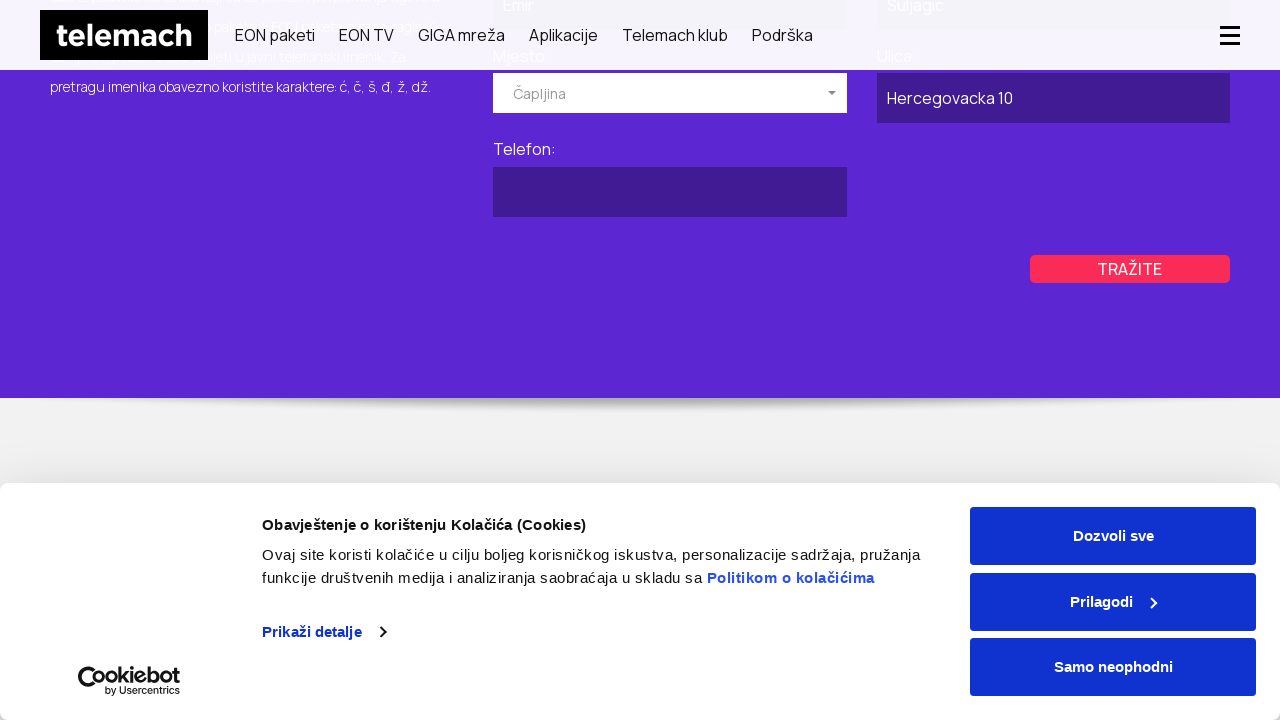

Filled phone field with '036 222 444' for private search on #phonebook-private-app > div > form > div > div:nth-child(5) > input
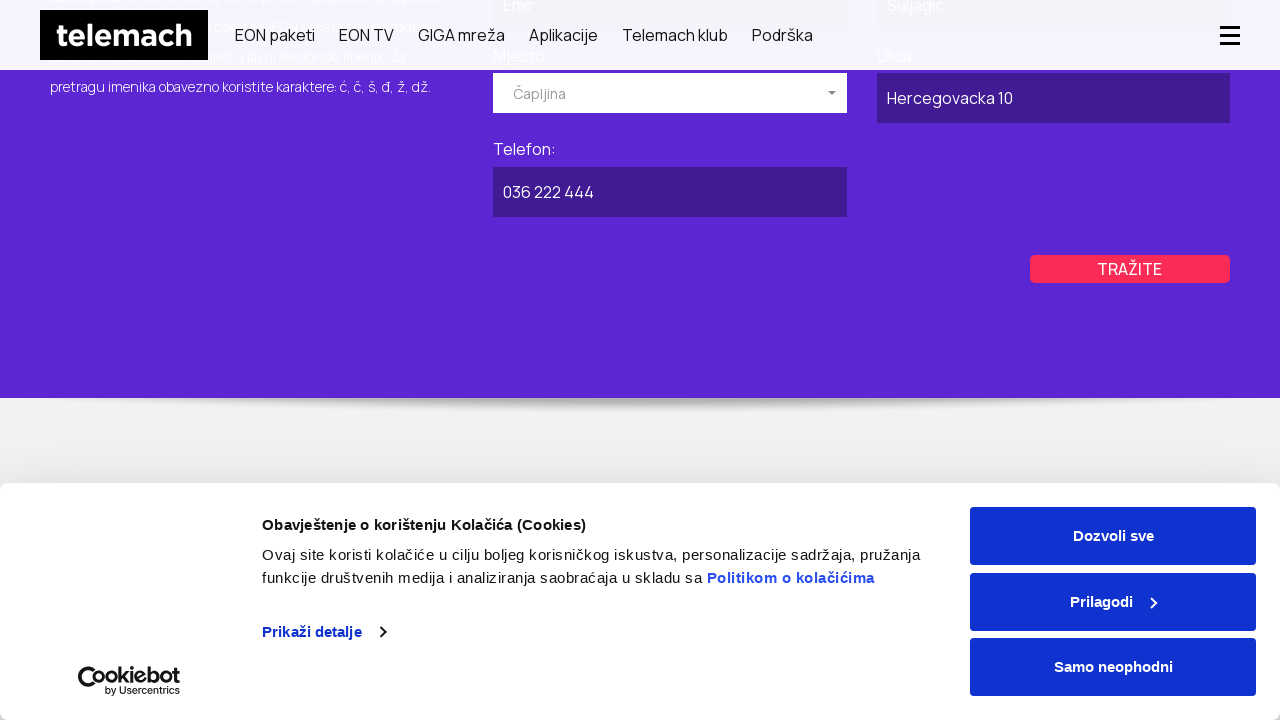

Clicked search button for private directory at (1130, 269) on #phonebook-private-app > div > form > div > div.field-wrapper.col-xs-12.col-sm-o
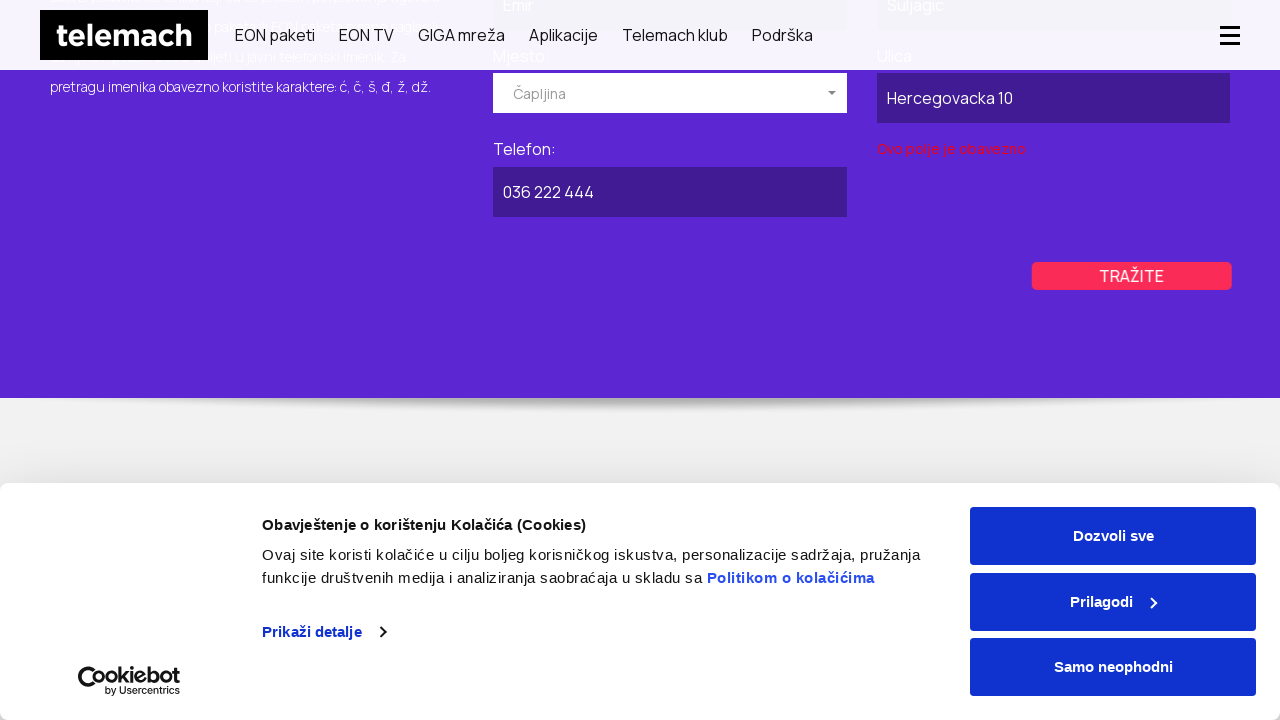

Waited for private search results to load
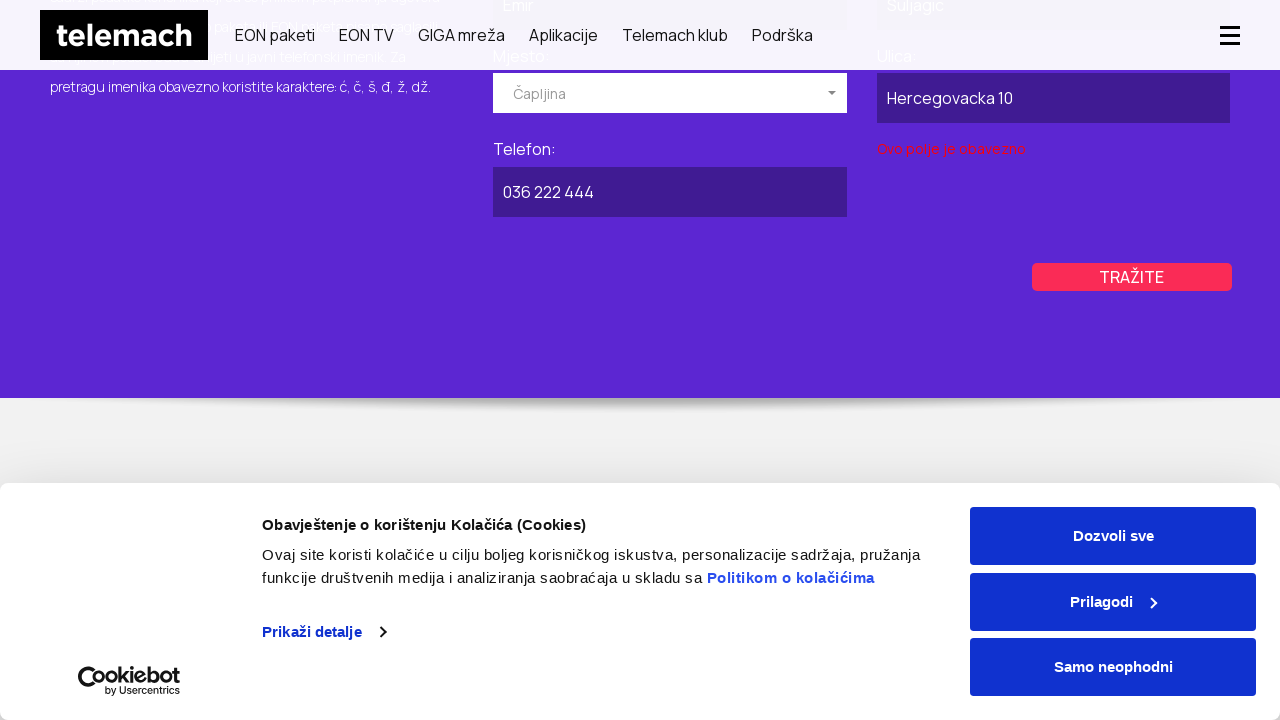

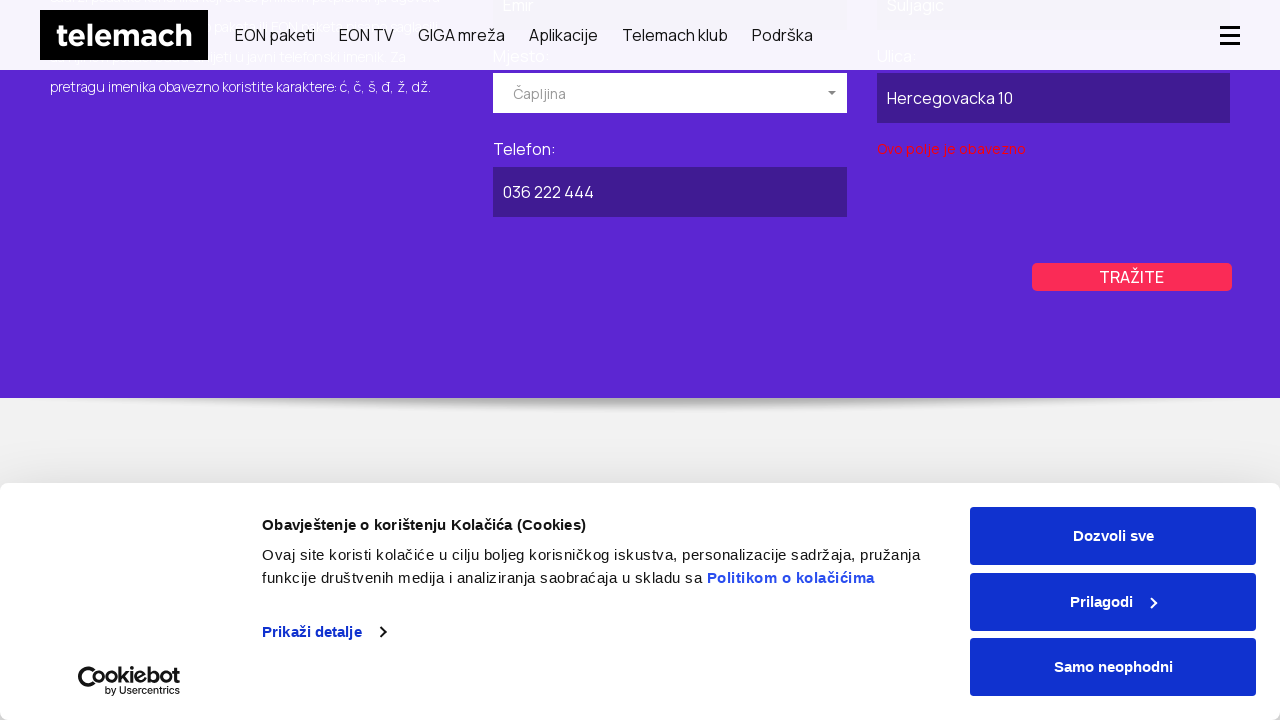